Tests shopping cart functionality by adding items to cart and proceeding to checkout

Starting URL: https://jupiter.cloud.planittesting.com/#/home

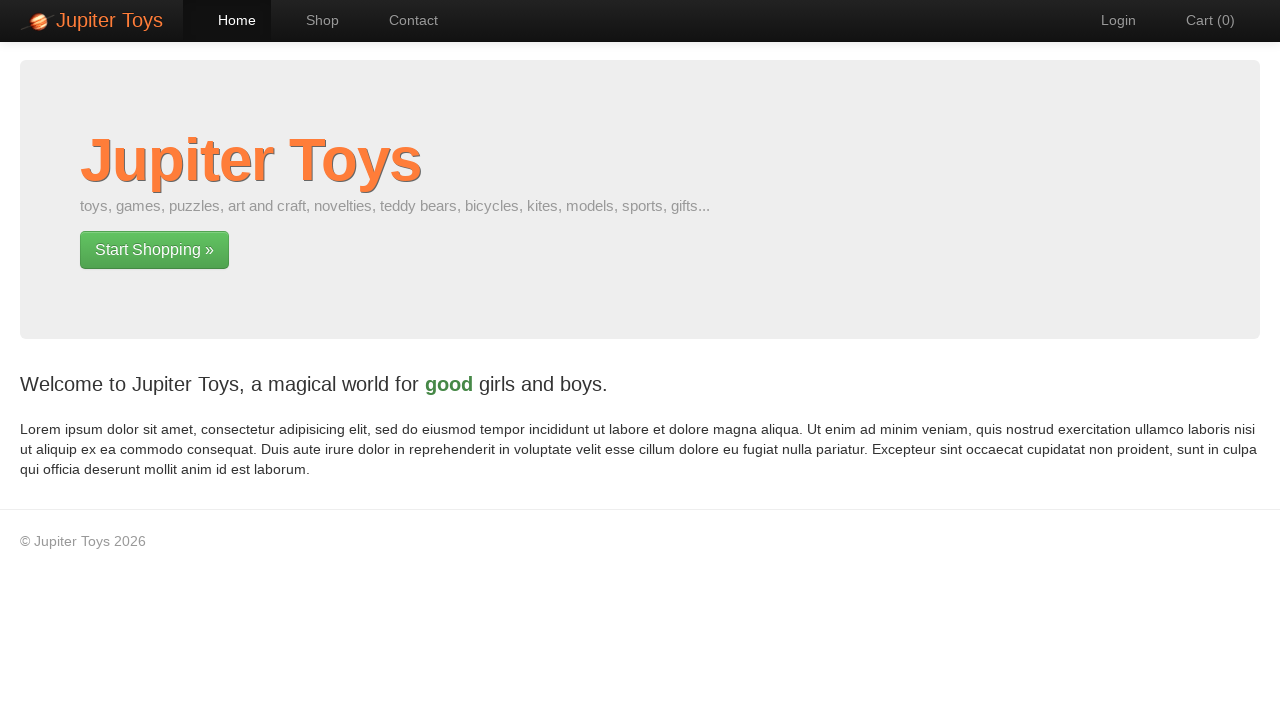

Clicked on shop navigation link at (312, 20) on #nav-shop
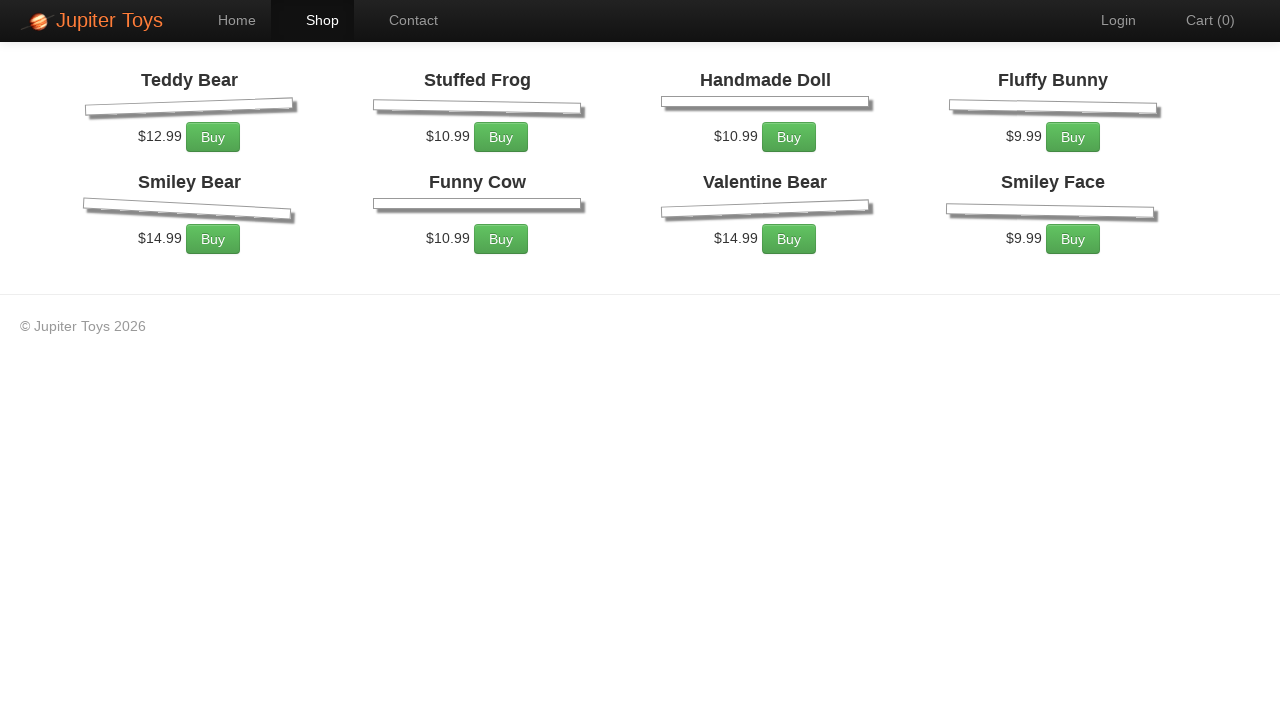

Shop page loaded successfully
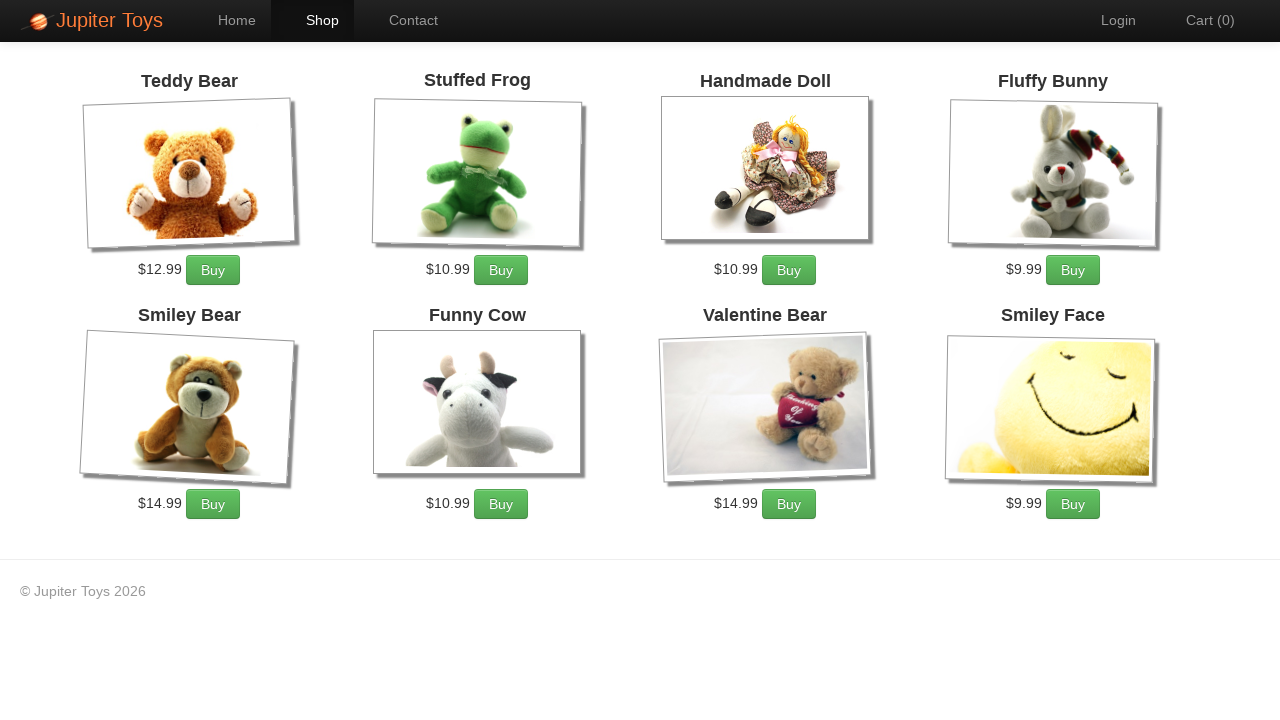

Clicked first 'Add to Cart' button to add first item at (213, 270) on .btn-success
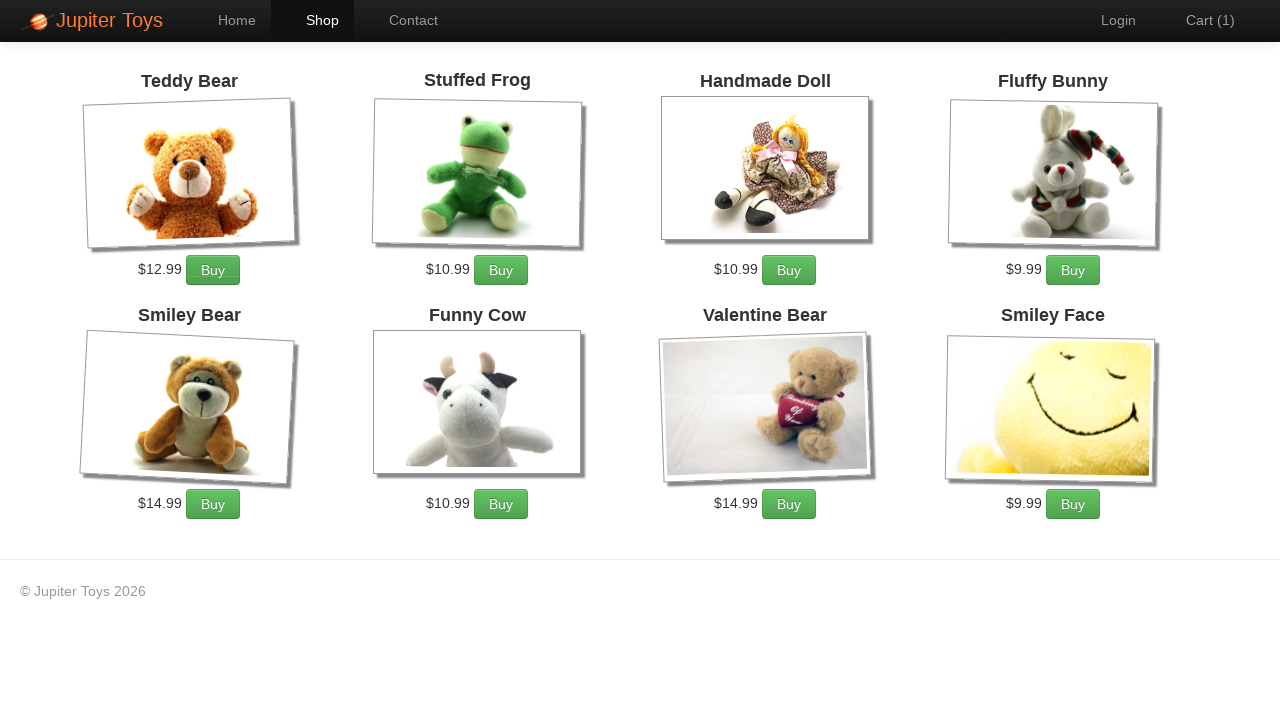

Clicked second 'Add to Cart' button to add second item at (213, 270) on .btn-success
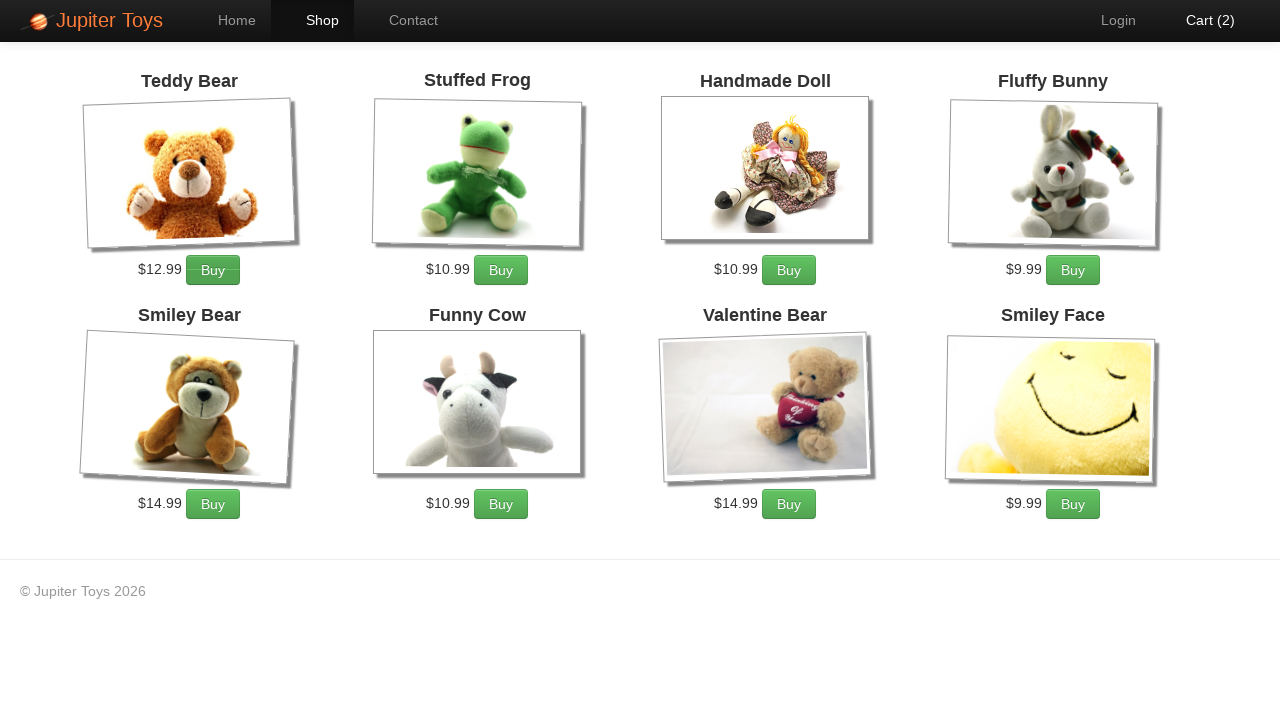

Clicked on cart navigation link at (1200, 20) on #nav-cart
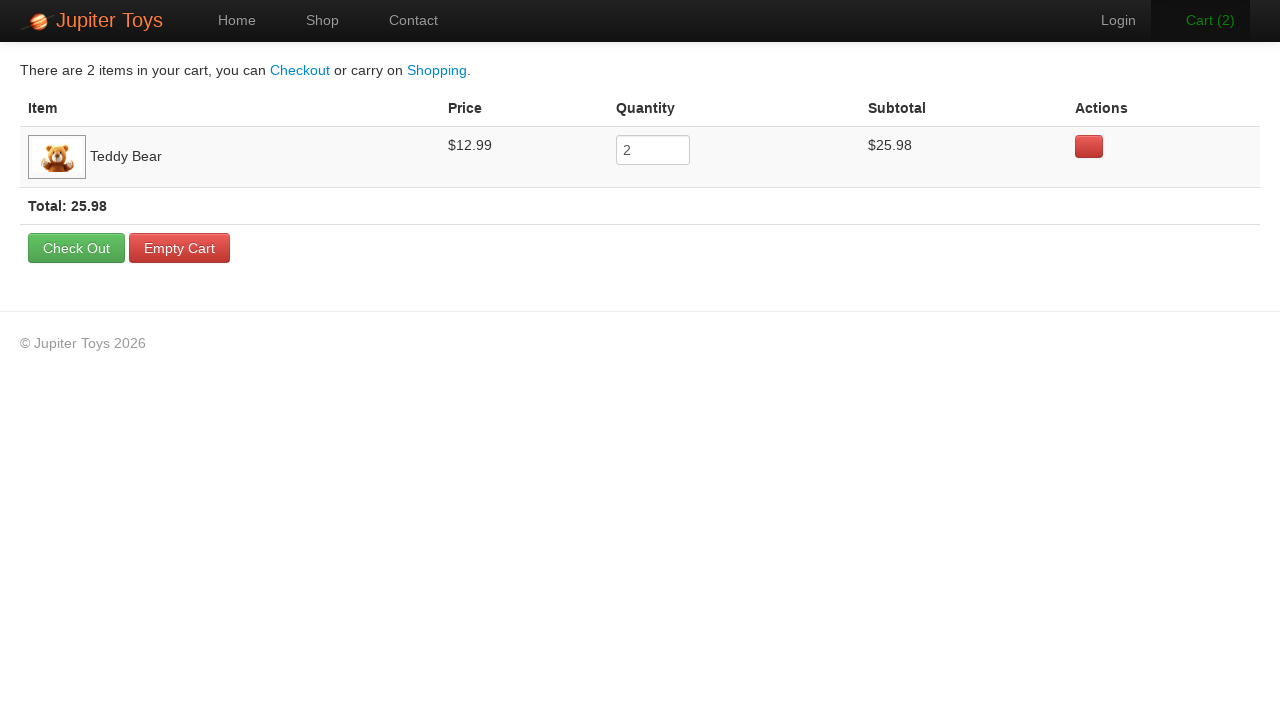

Cart page loaded successfully
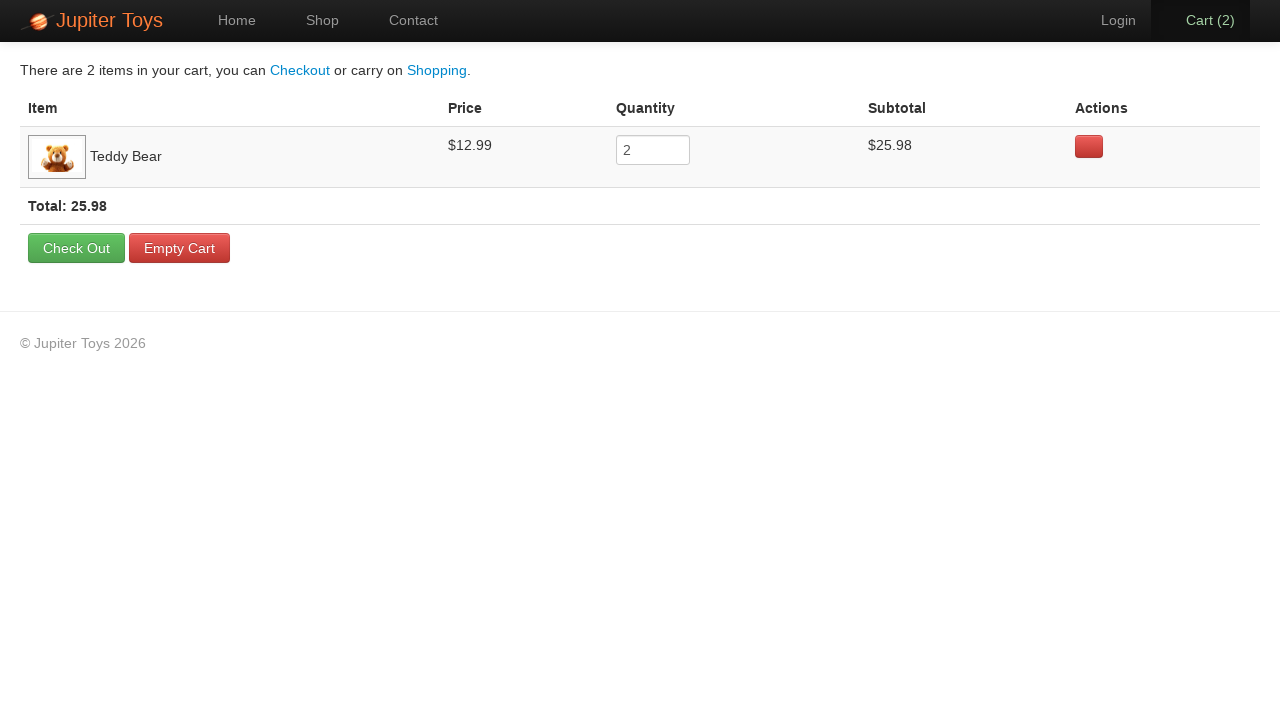

Clicked checkout button to proceed to checkout at (76, 248) on .btn-success
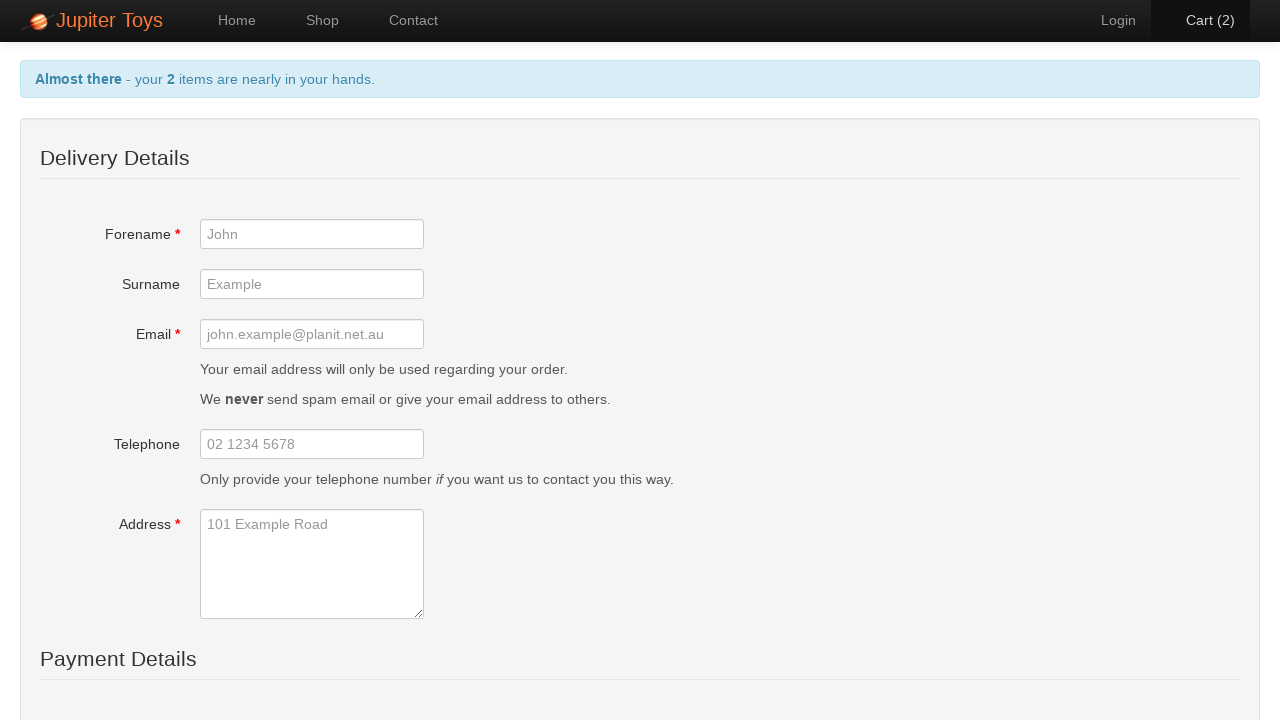

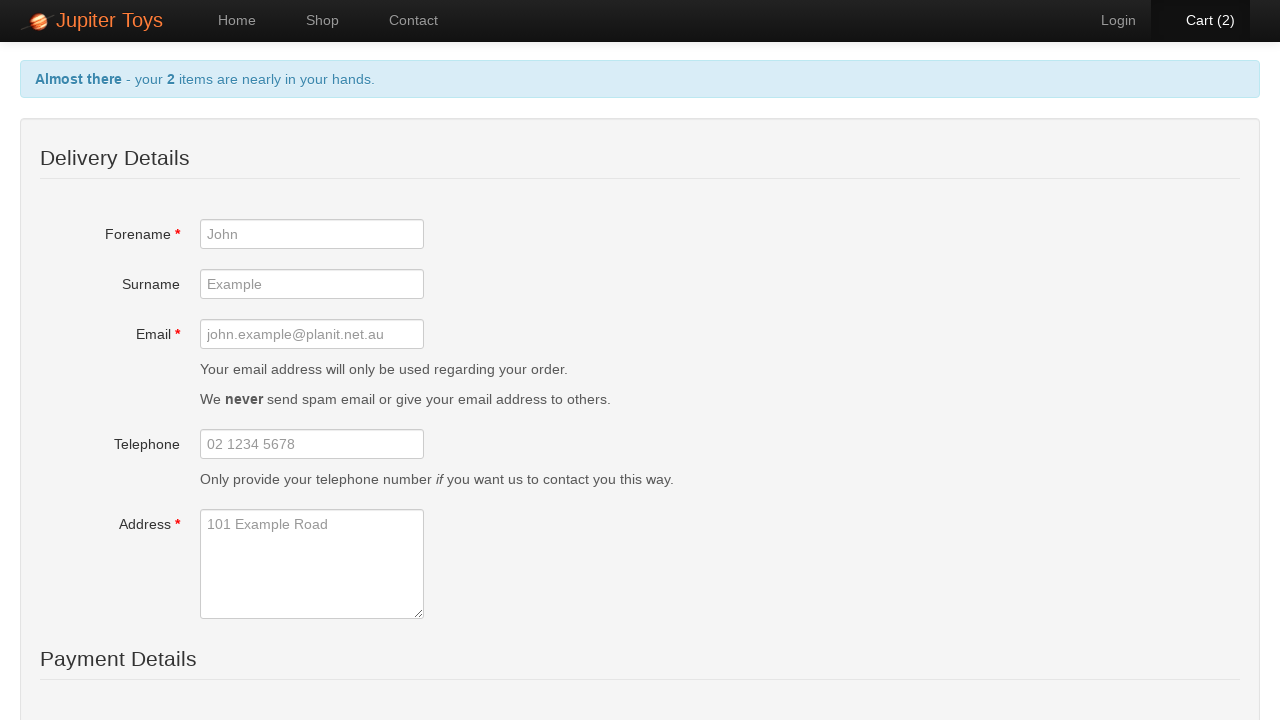